Navigates to a practice form and fills in the first name field

Starting URL: https://demoqa.com/automation-practice-form

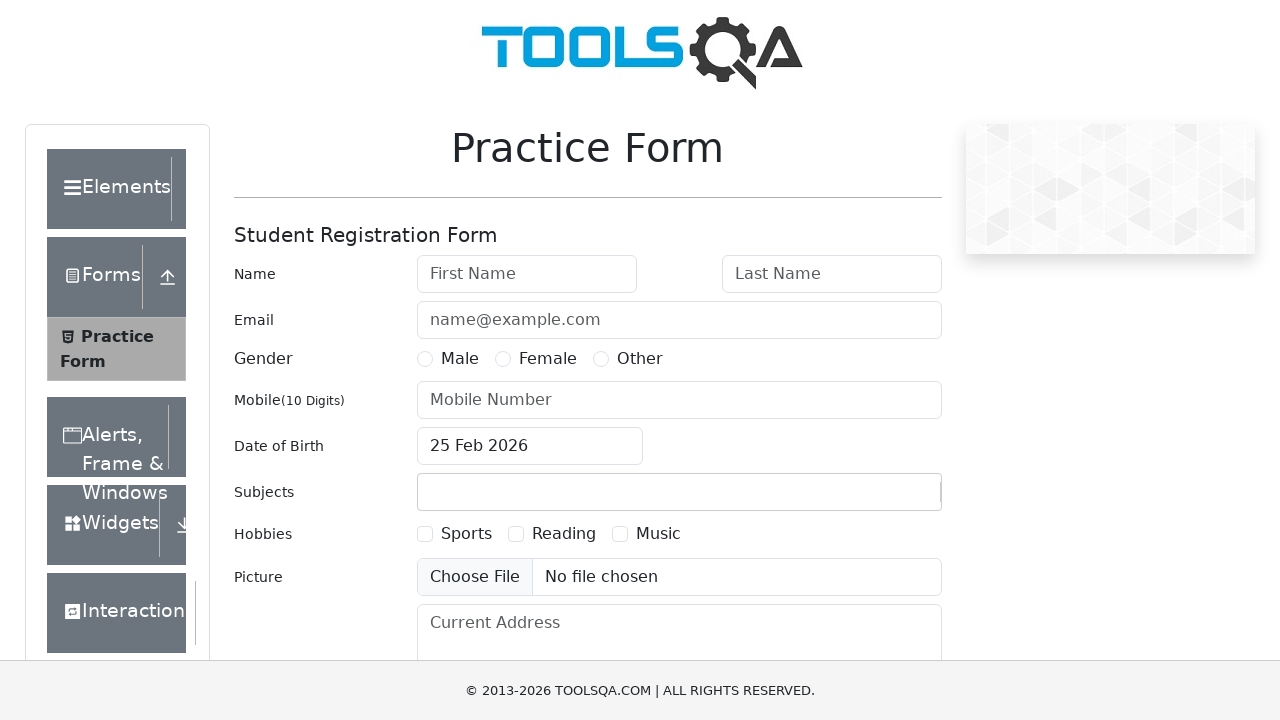

Filled first name field with 'Karthik' using ID selector on #firstName
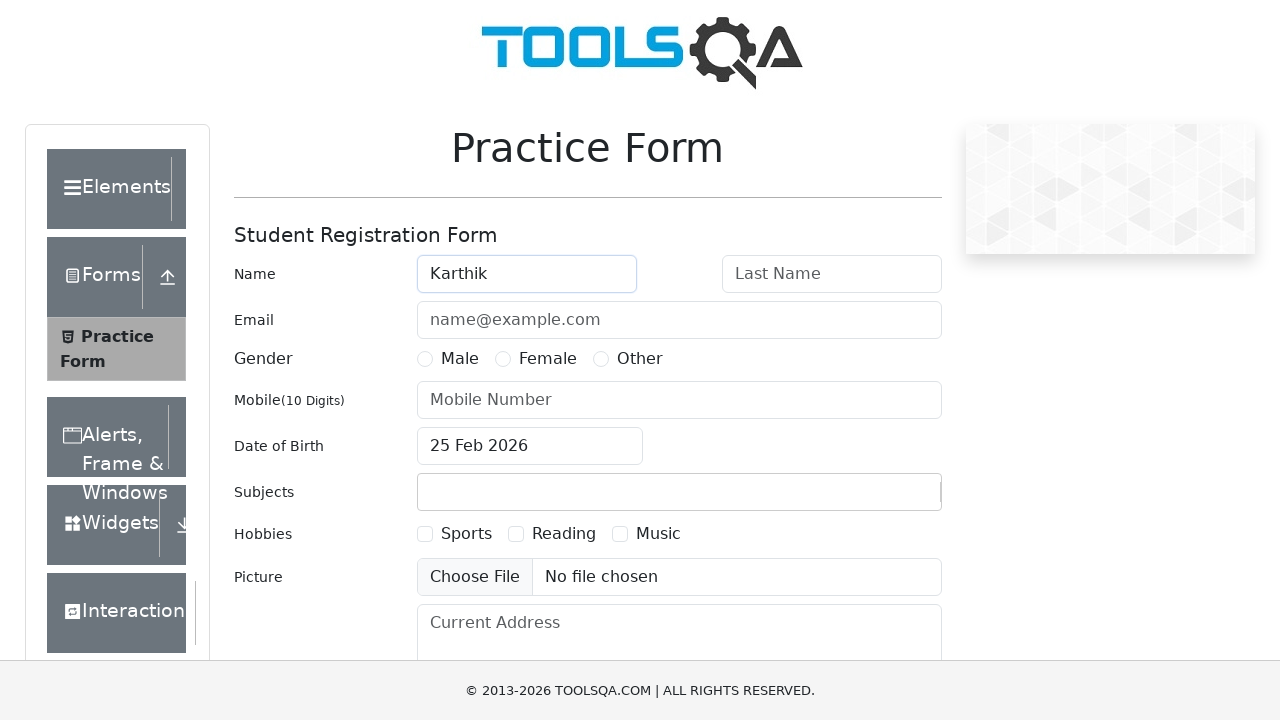

Waited 5000ms to ensure form field is filled
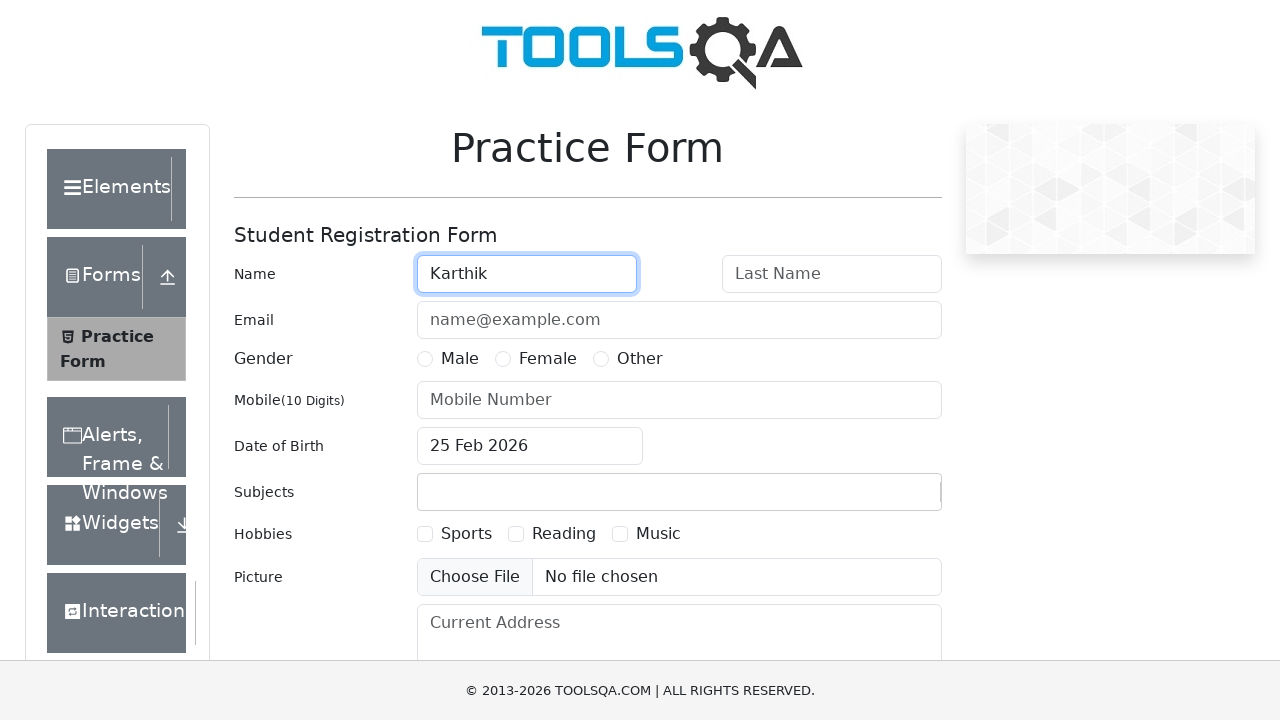

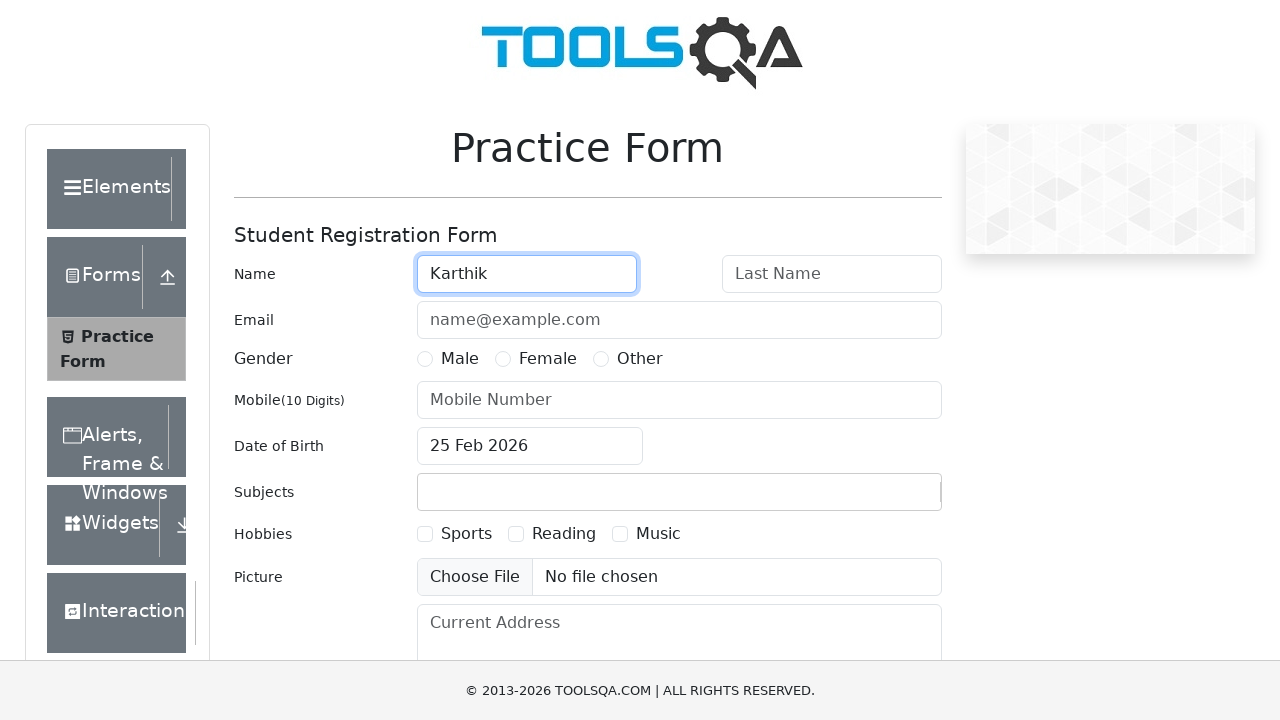